Navigates to the DemoQA sortable page and verifies the sortable list elements are present and in the expected initial order (One through Six).

Starting URL: https://demoqa.com/sortable

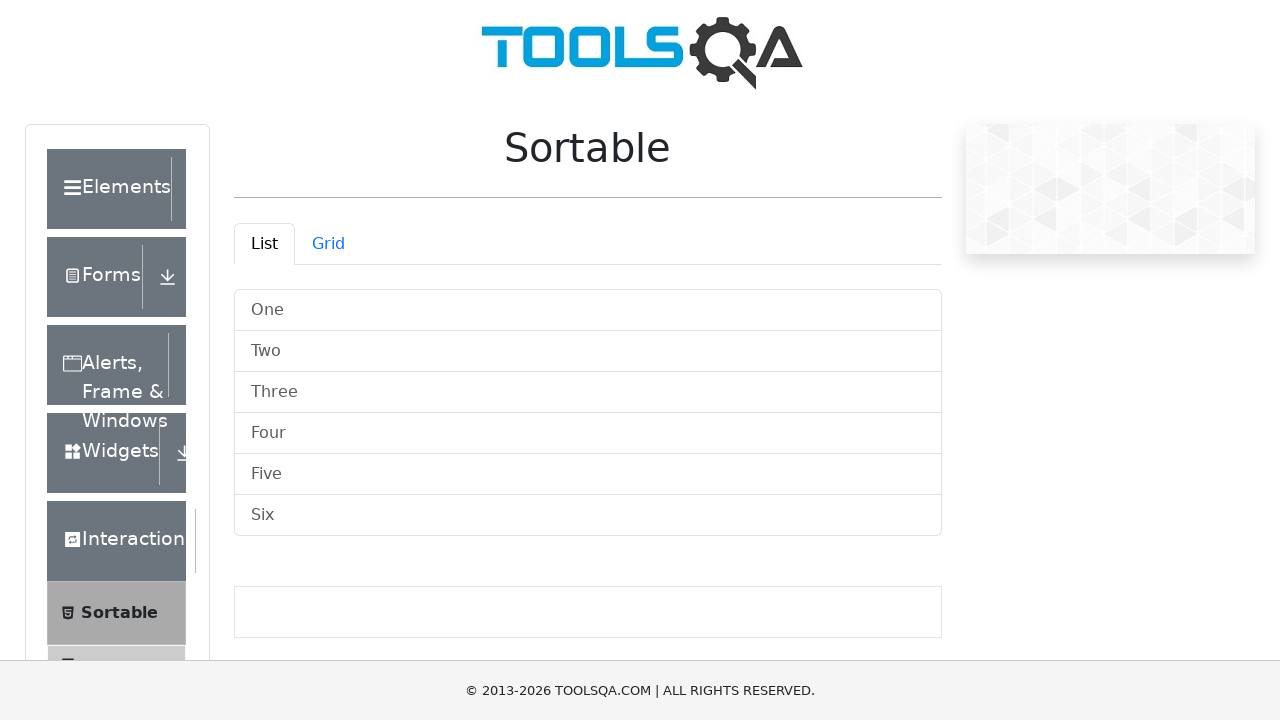

Navigated to DemoQA sortable page
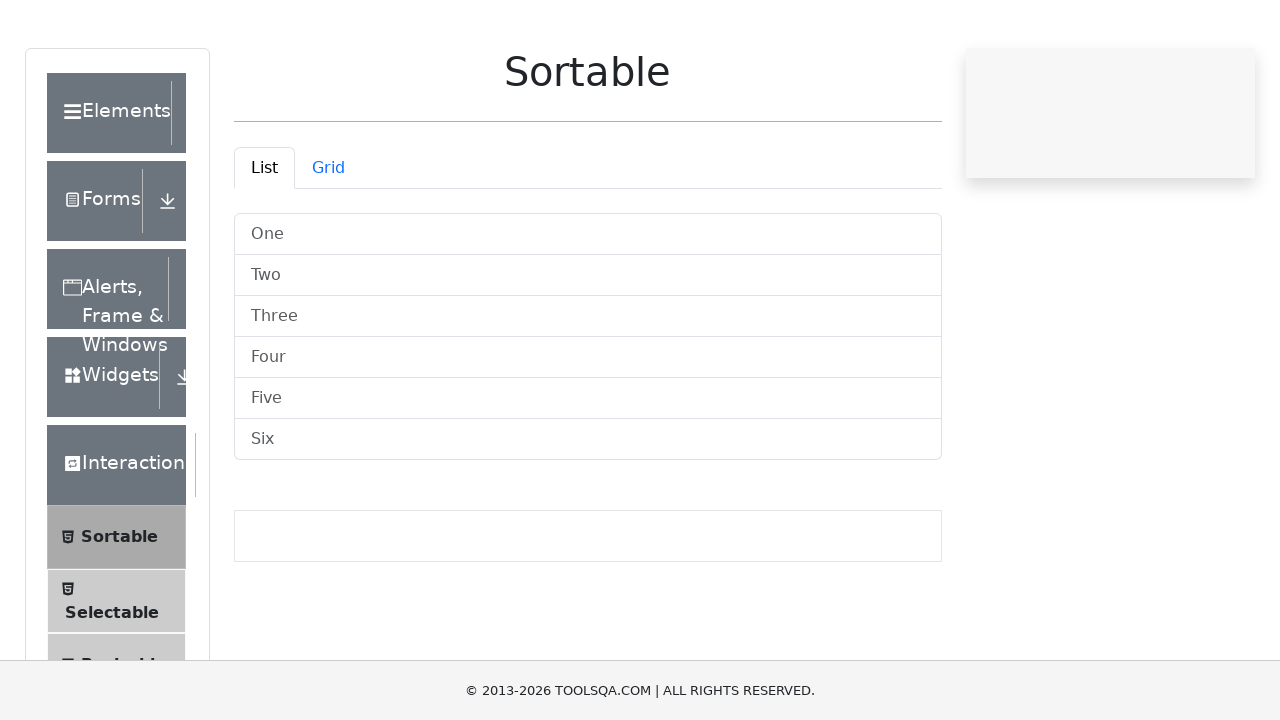

Sortable list container loaded
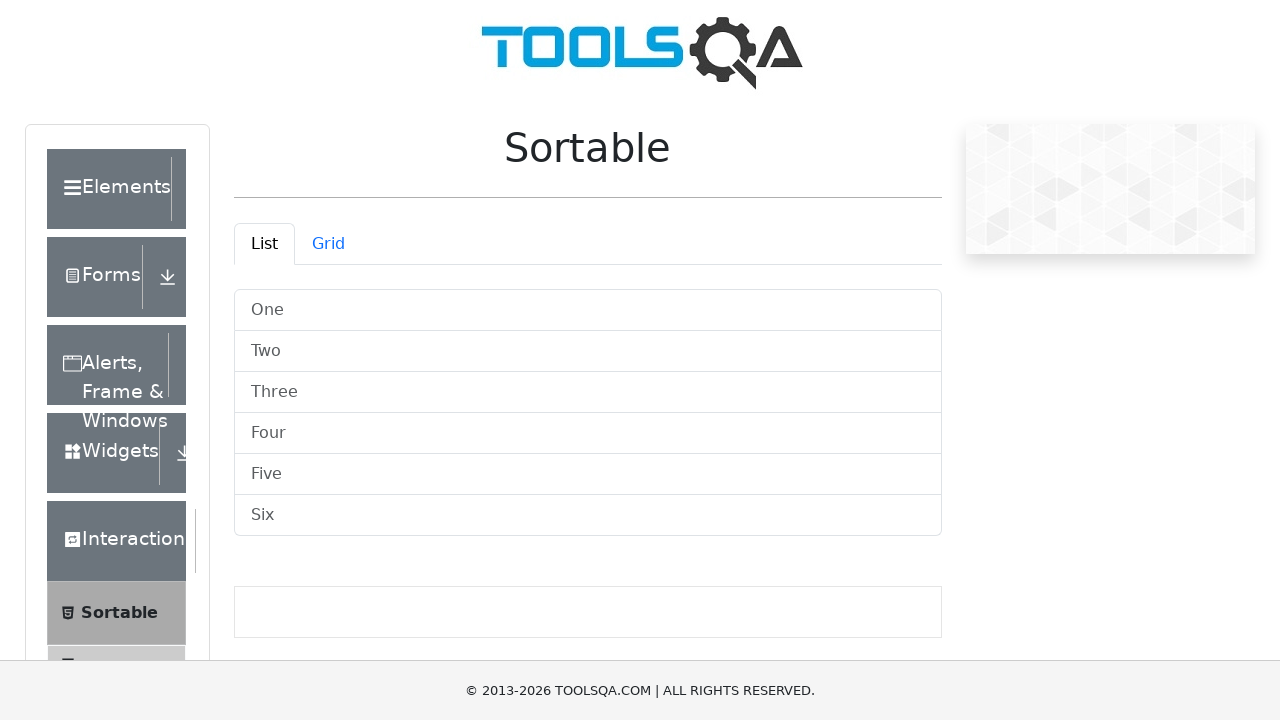

List items loaded
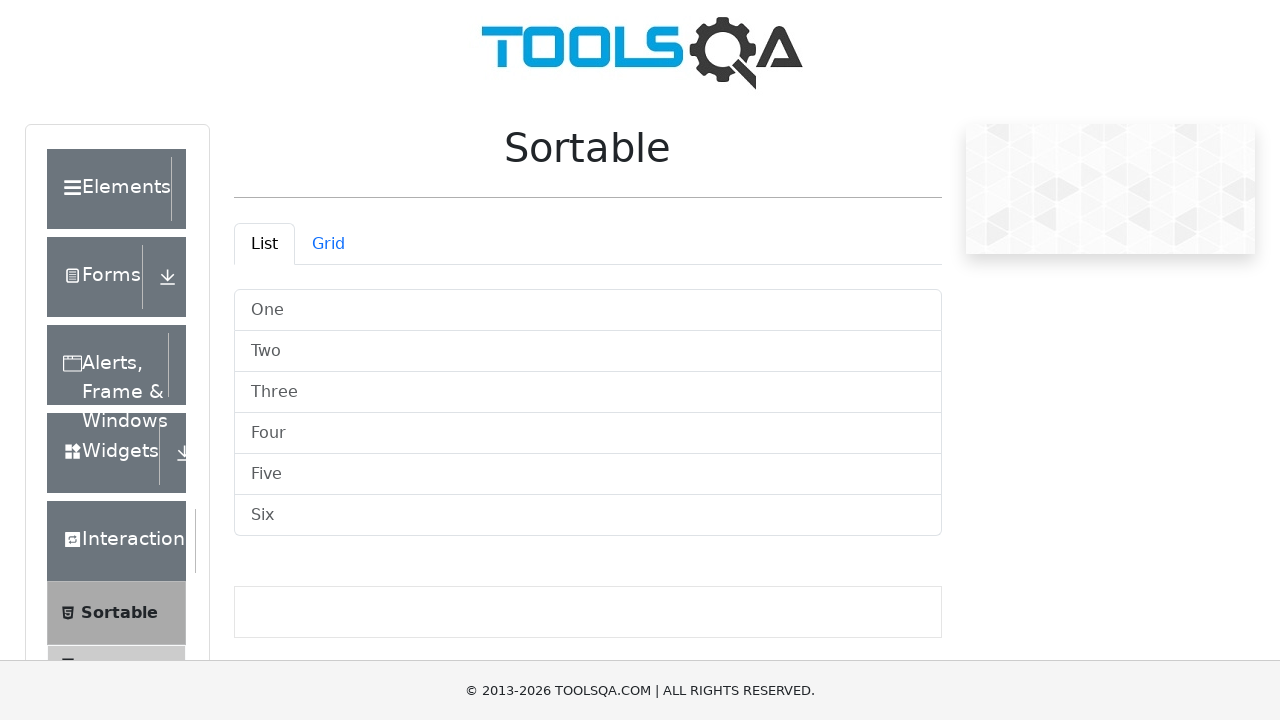

Verified list item 'One' is present
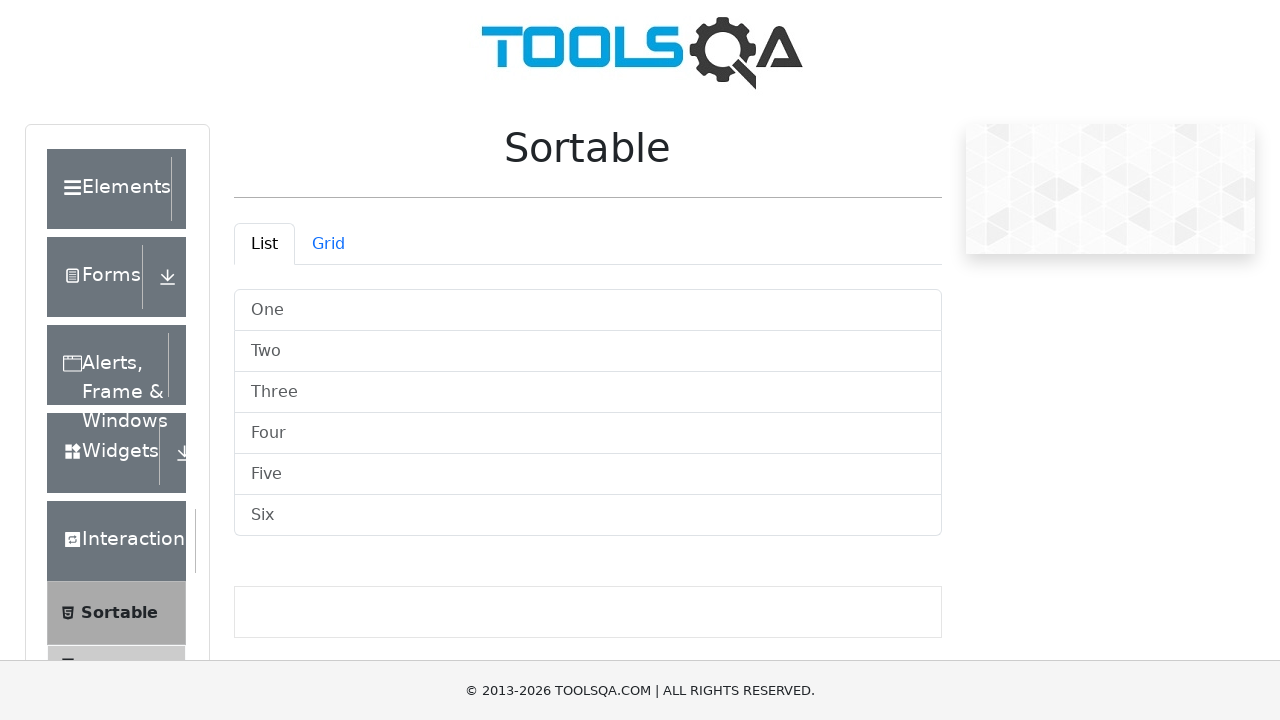

Verified list item 'Two' is present
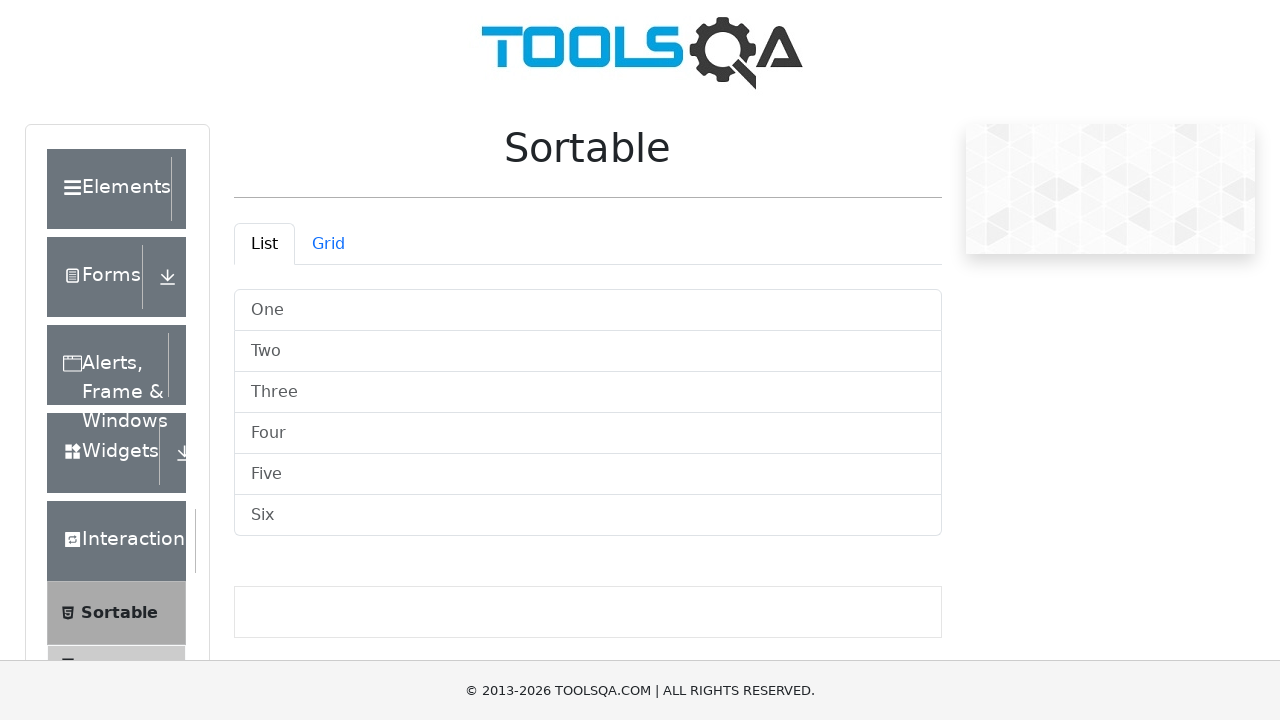

Verified list item 'Three' is present
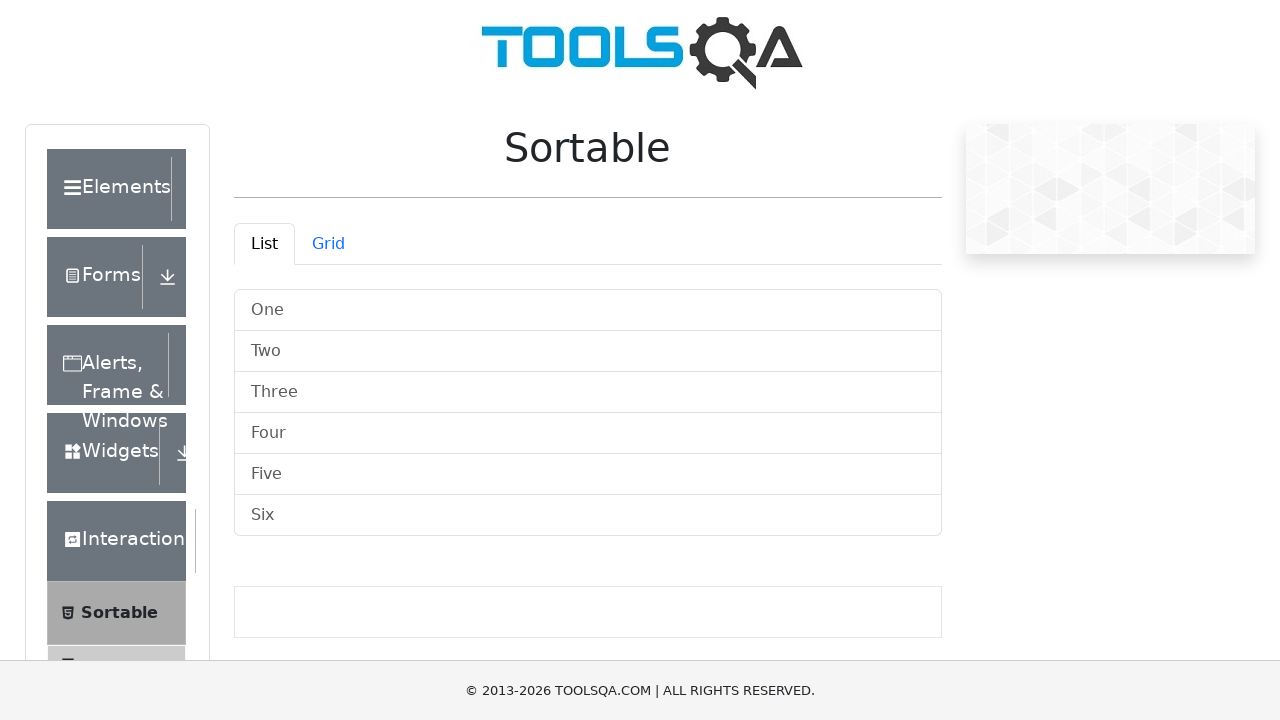

Verified list item 'Four' is present
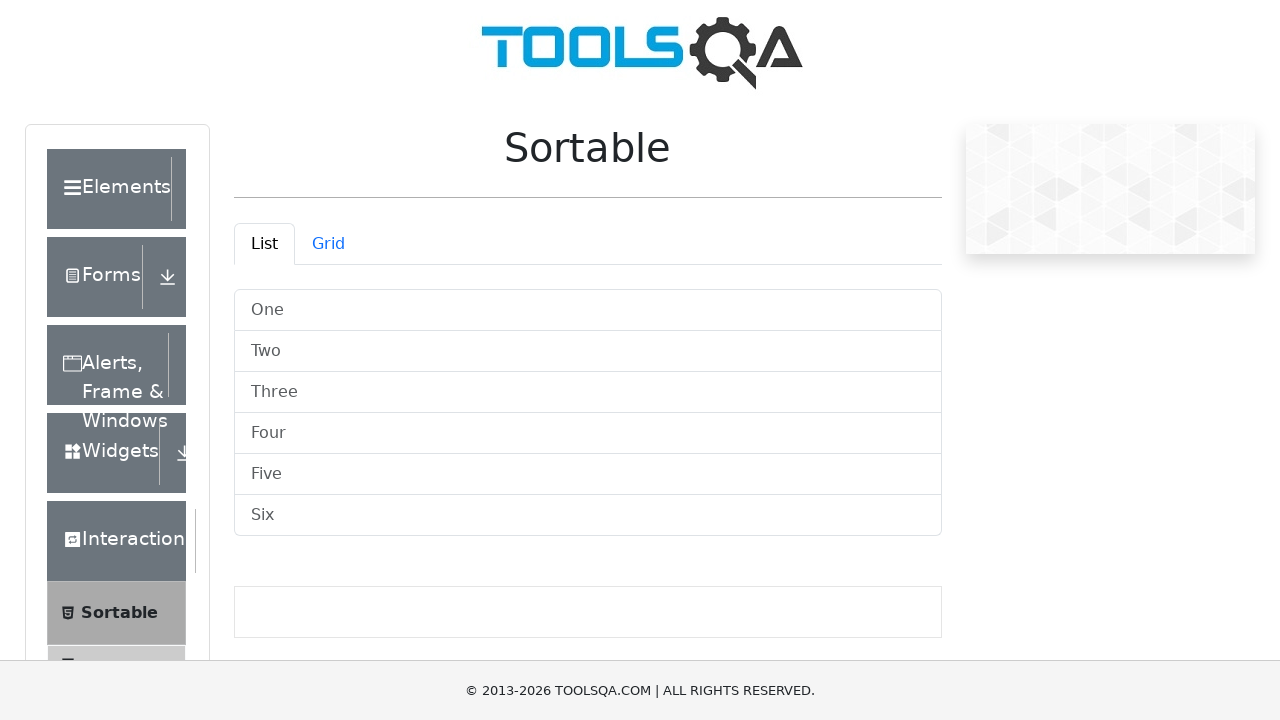

Verified list item 'Five' is present
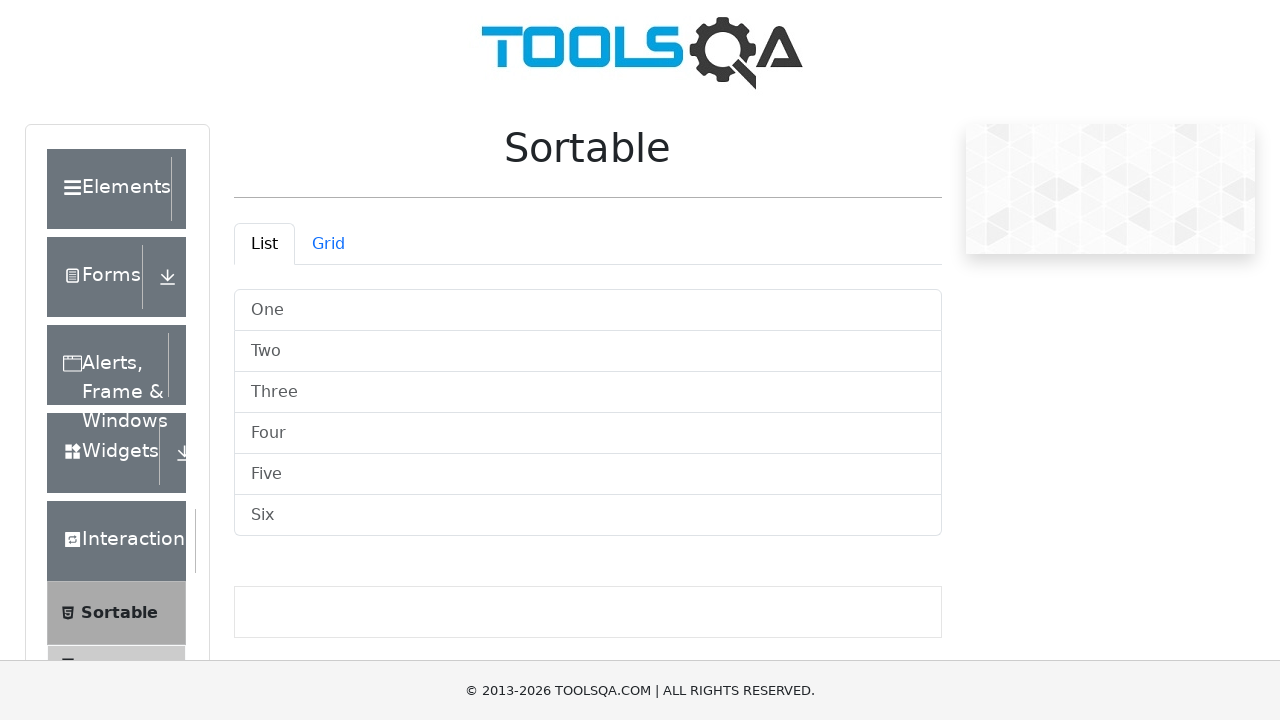

Verified list item 'Six' is present
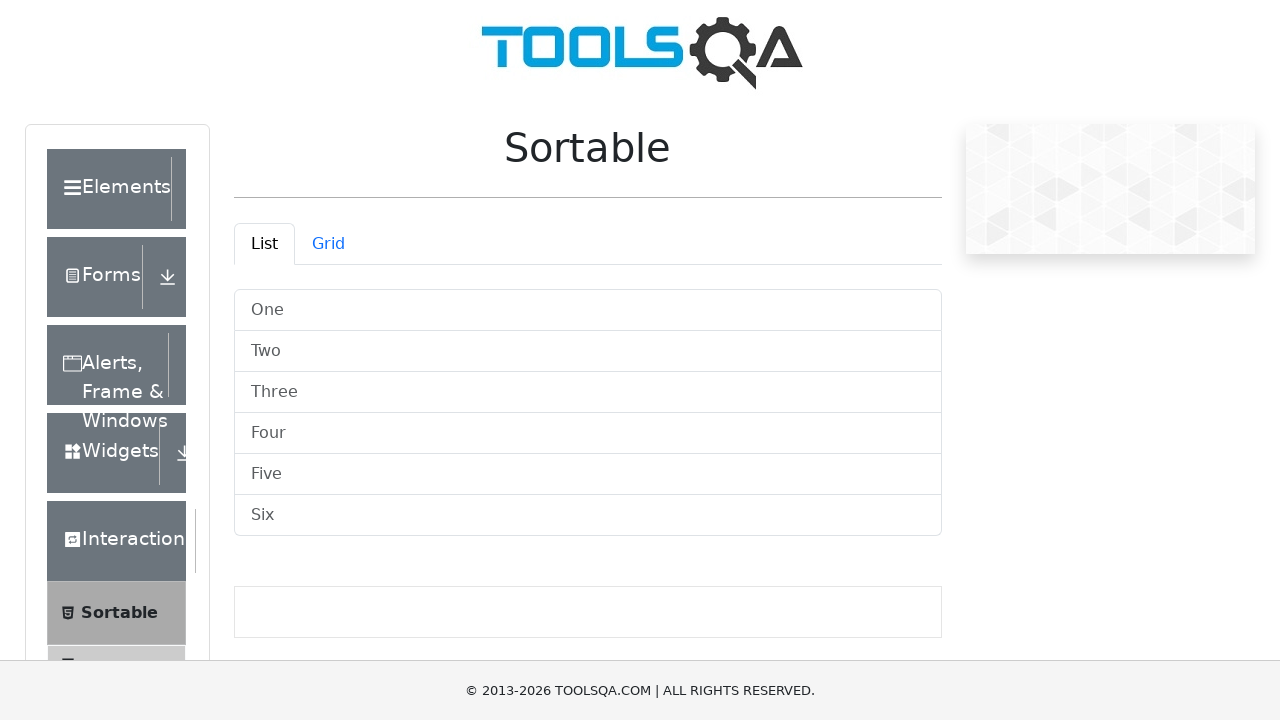

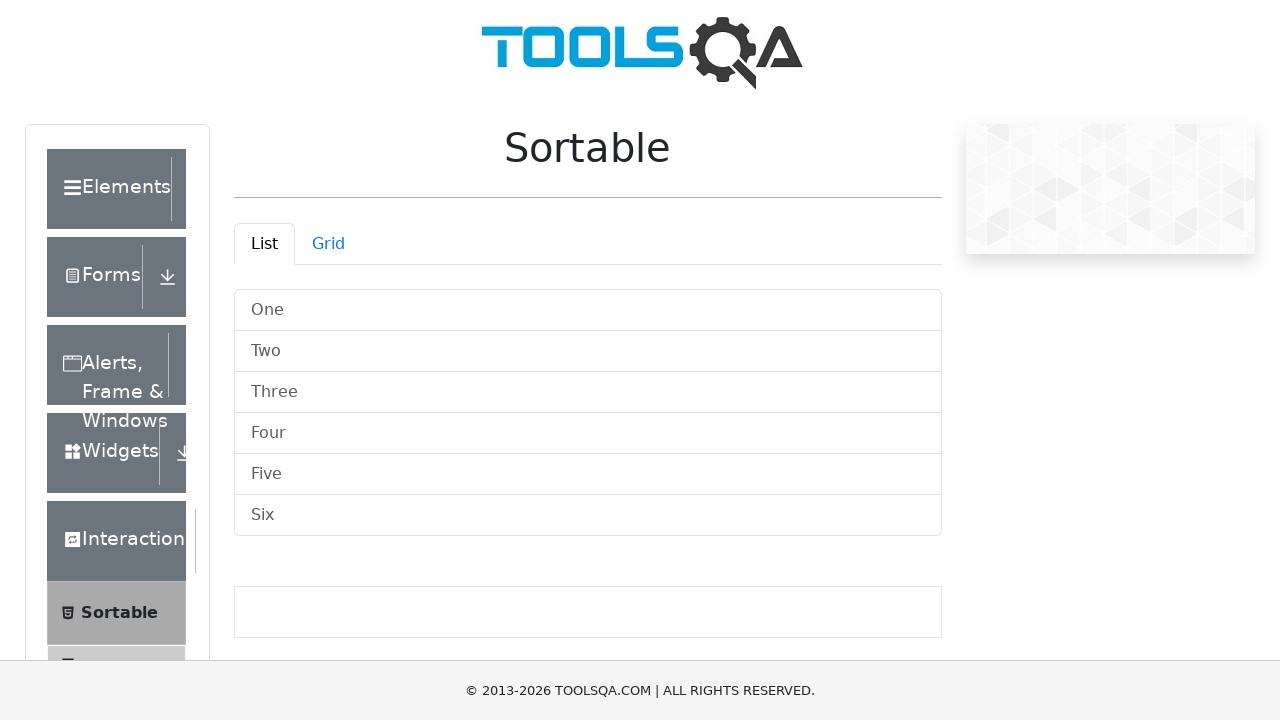